Navigates to the OrangeHRM demo site and waits for the page to load, verifying the page title is accessible.

Starting URL: https://opensource-demo.orangehrmlive.com

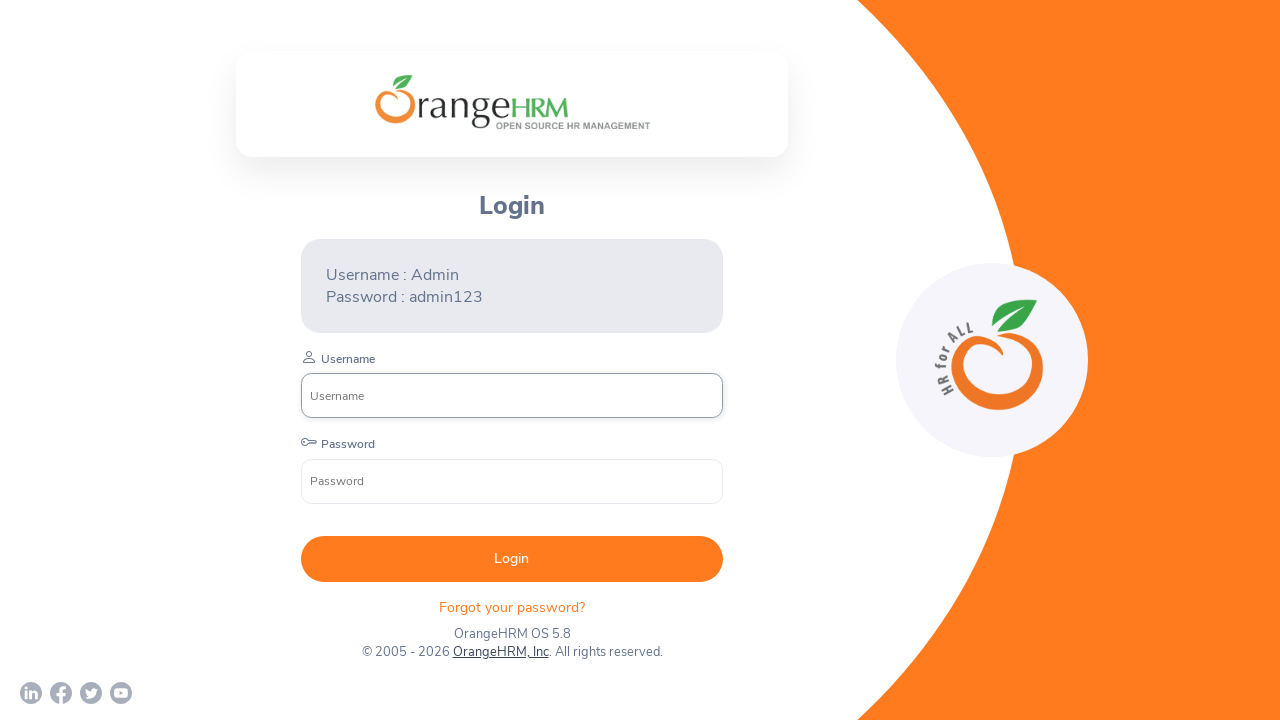

Waited for page DOM to be fully loaded
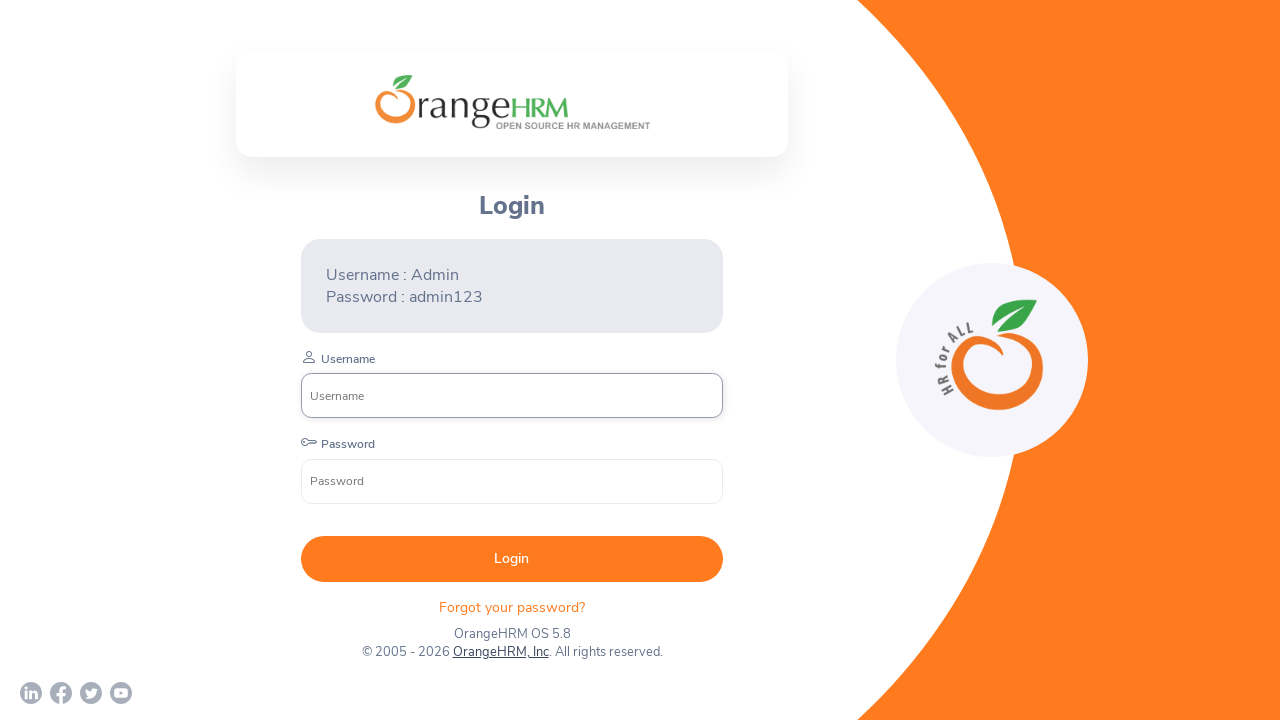

Retrieved page title: OrangeHRM
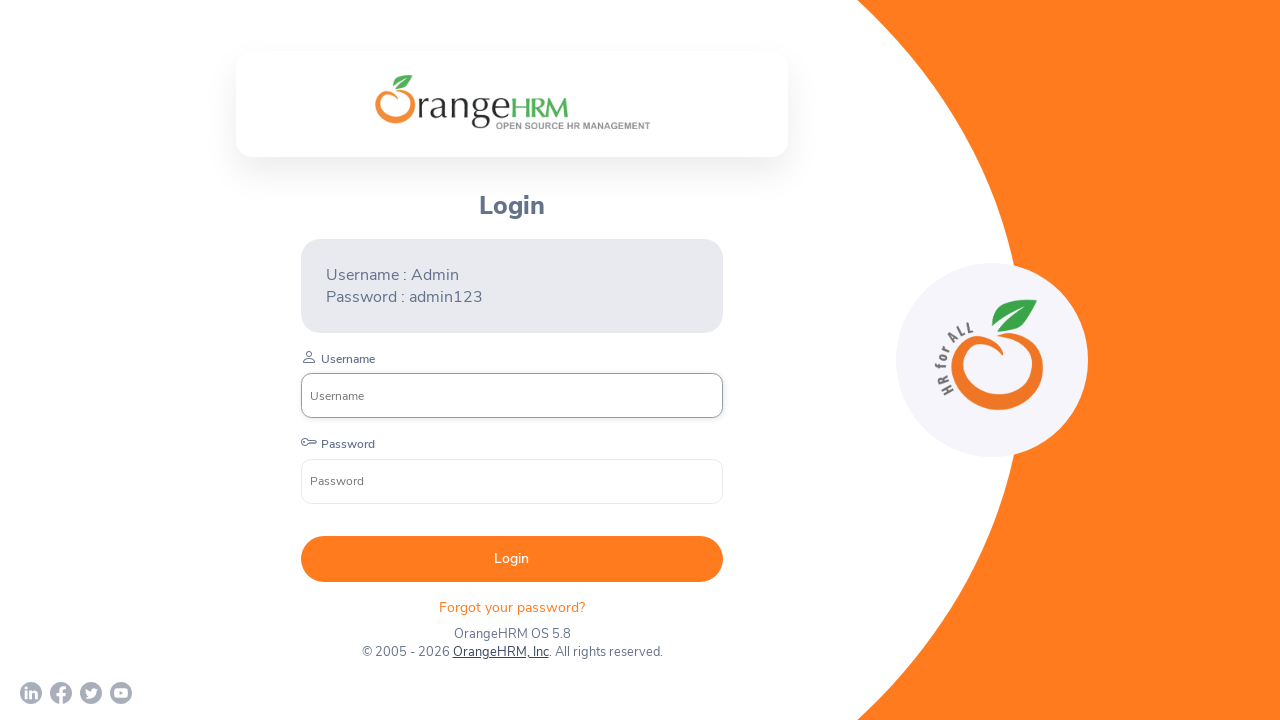

Printed page title to console: OrangeHRM
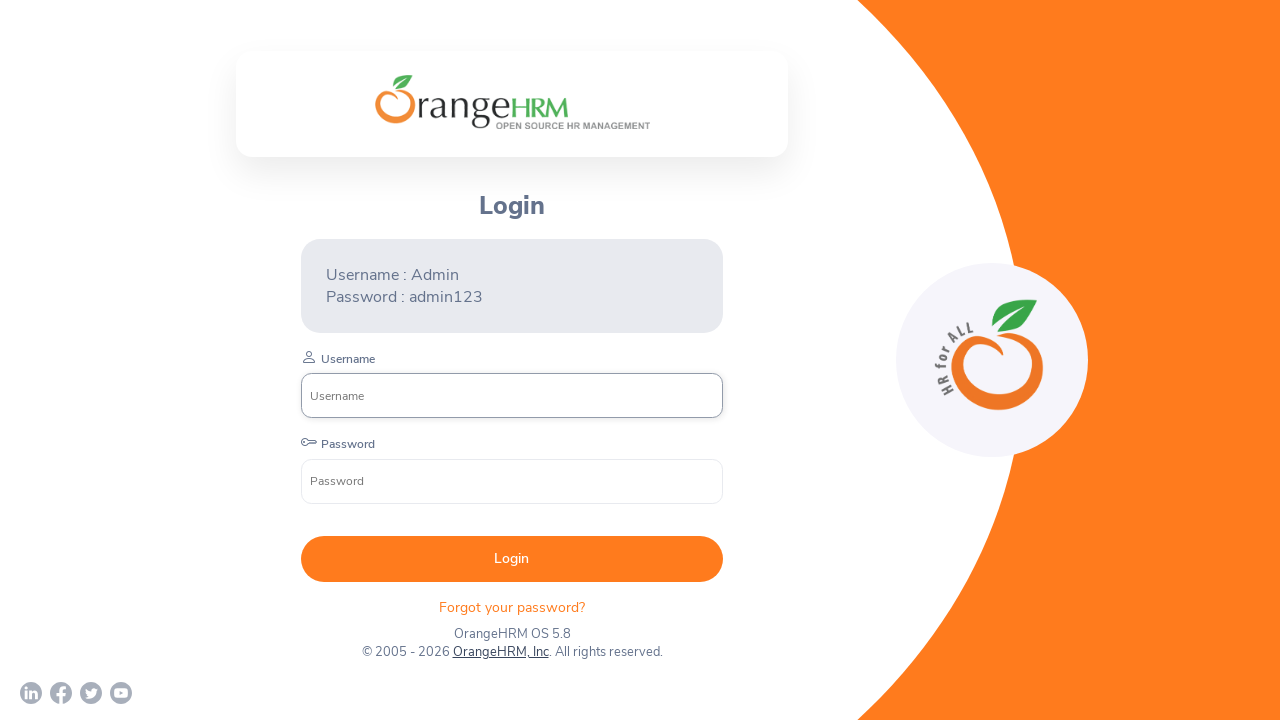

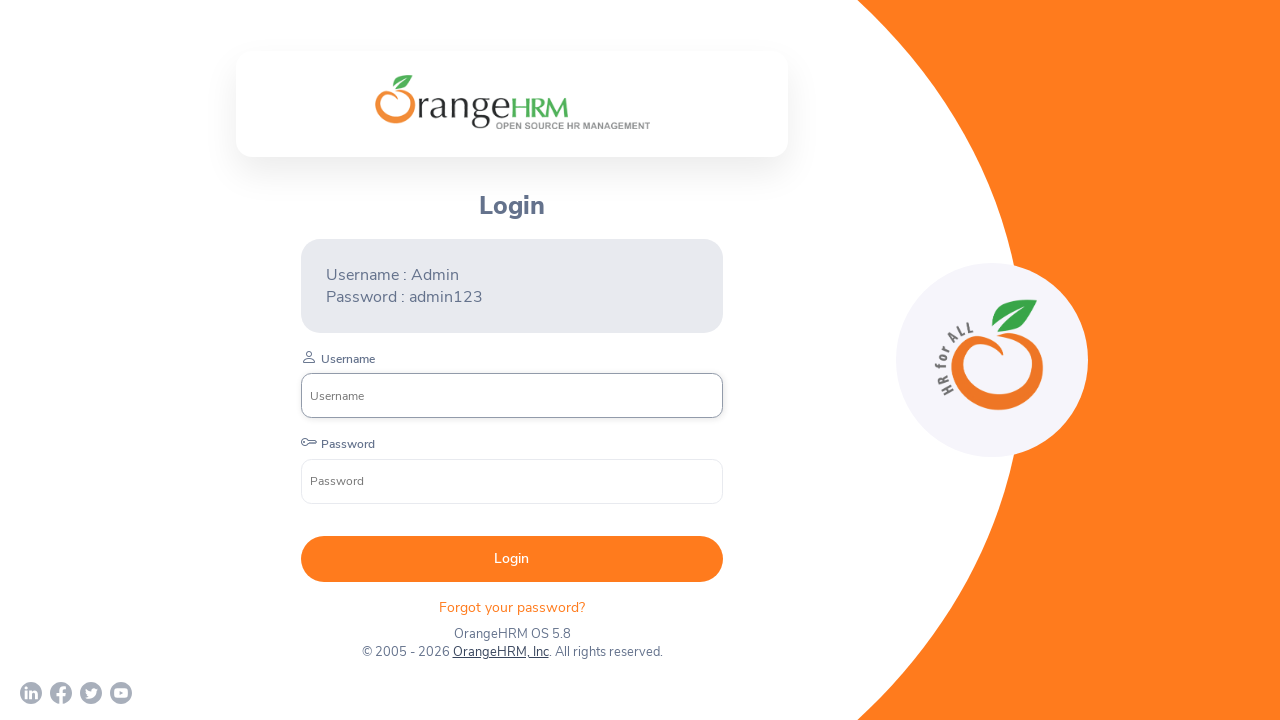